Tests right-click (context click) functionality on a button element and verifies the resulting message is displayed

Starting URL: https://demoqa.com/buttons

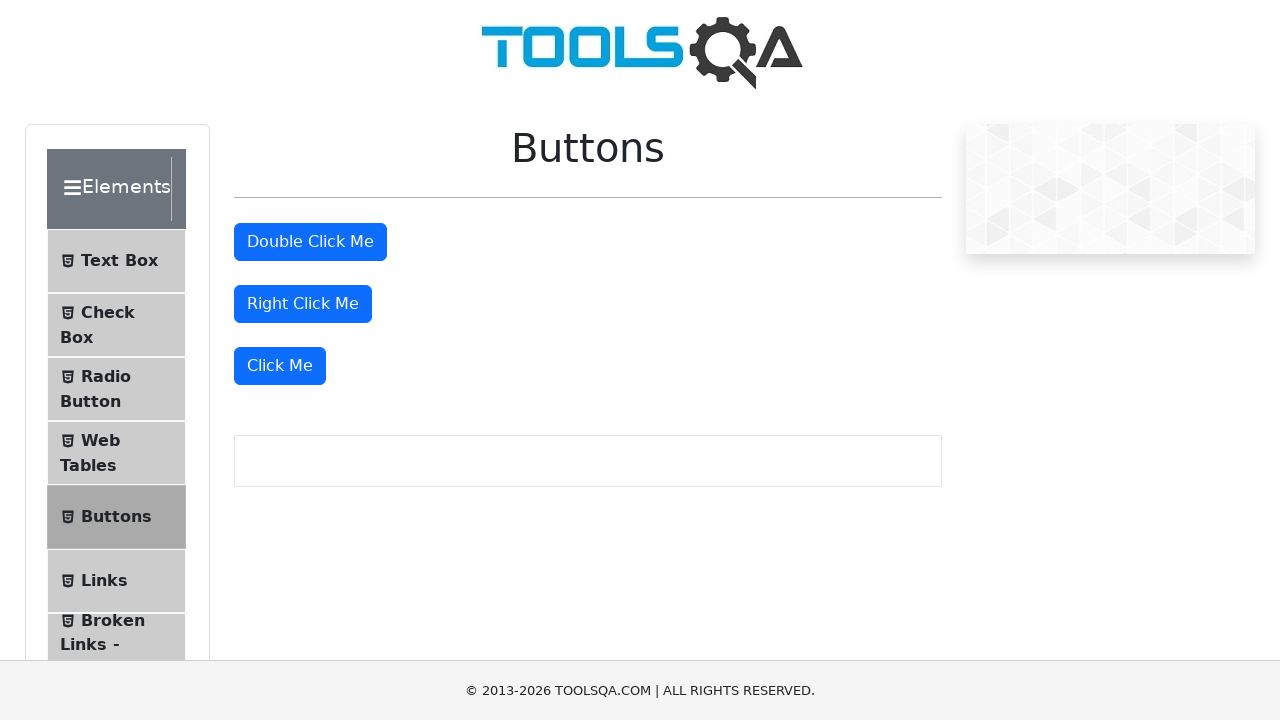

Right-clicked the 'Right Click Me' button at (303, 304) on #rightClickBtn
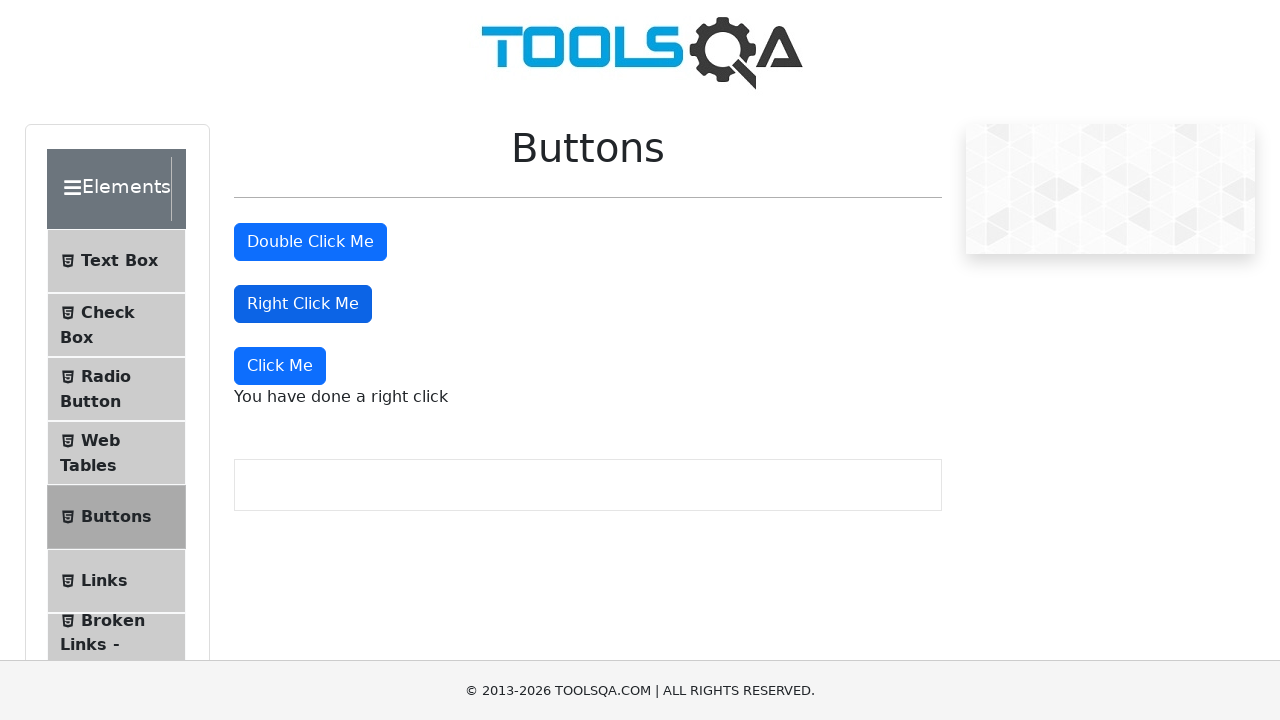

Message paragraph appeared after right-click
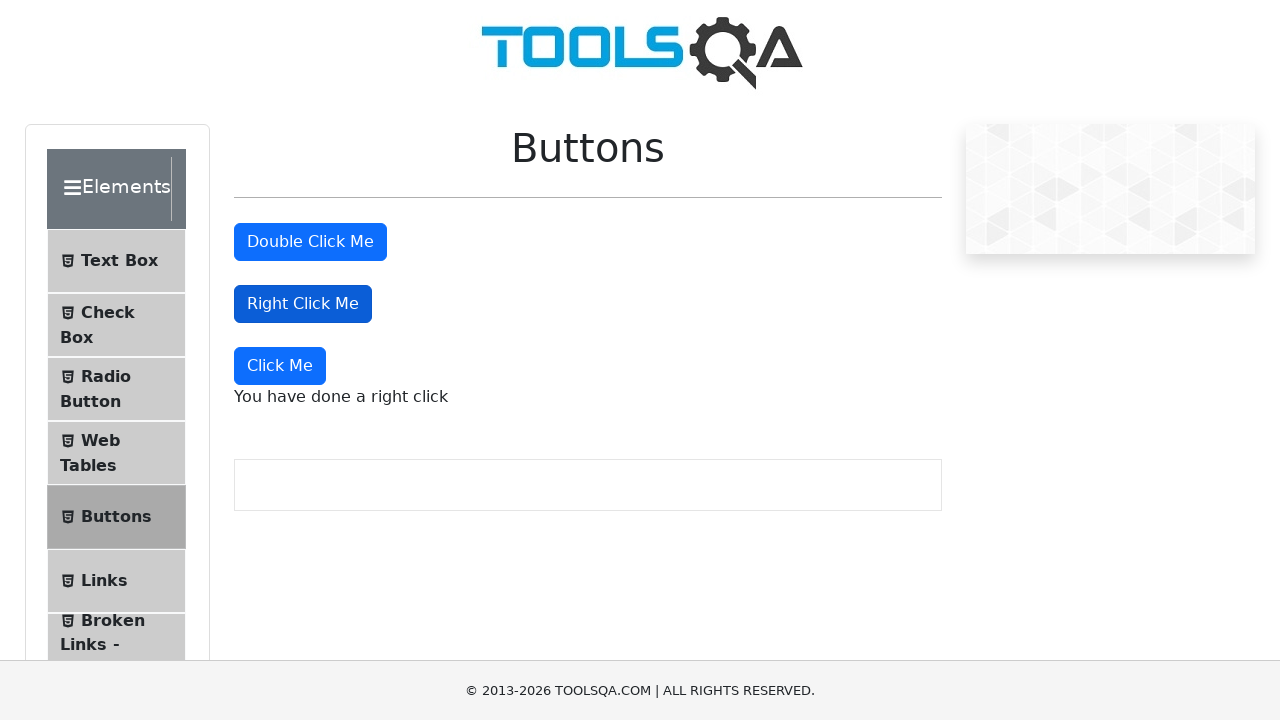

Retrieved context menu message text: 'You have done a right click'
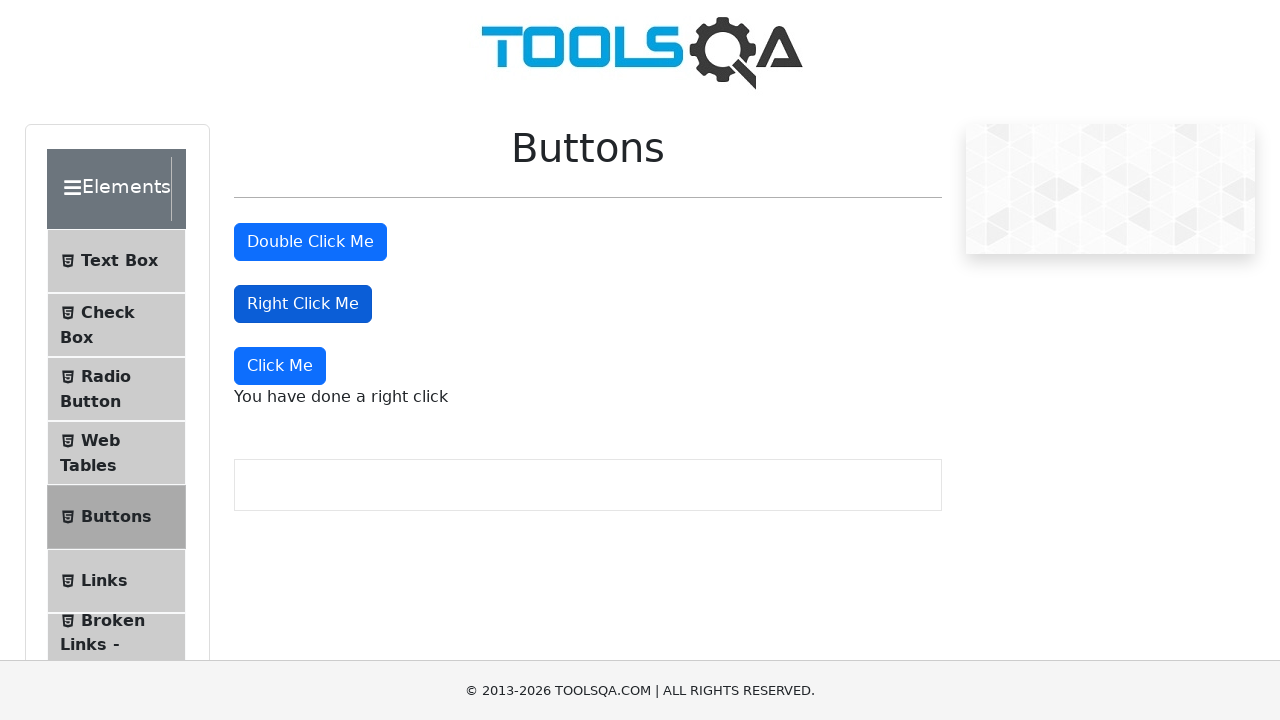

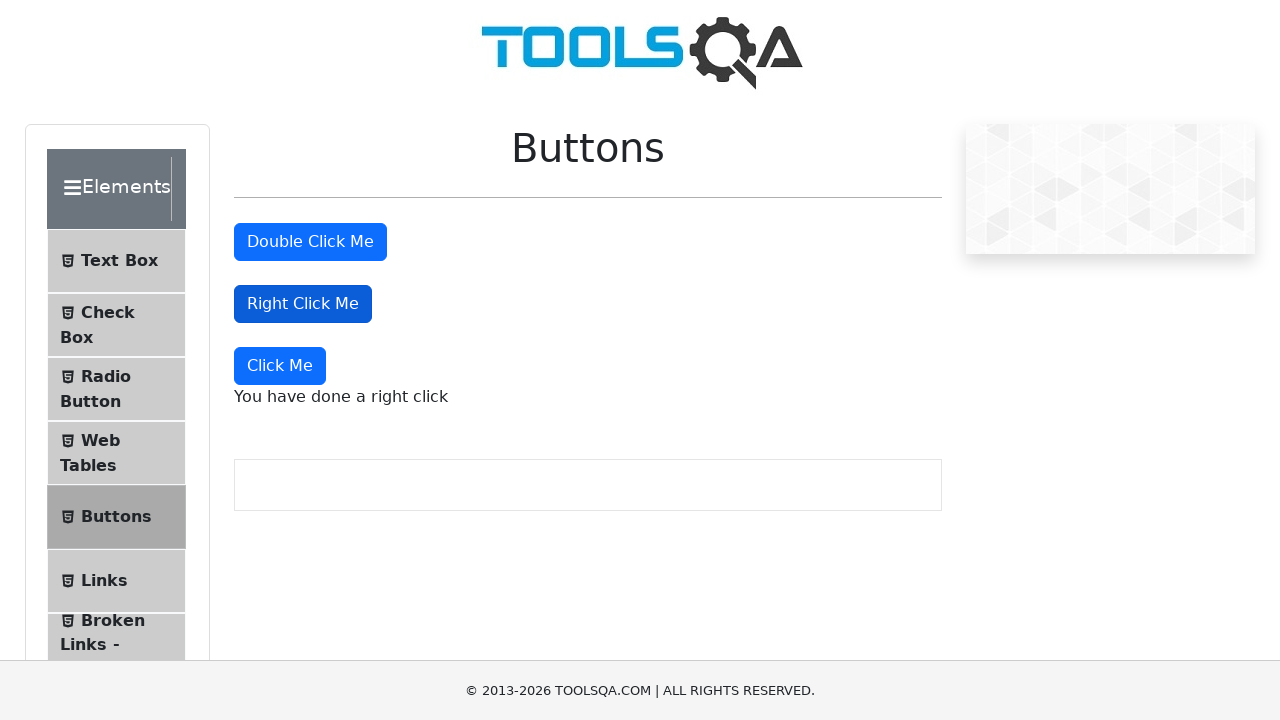